Tests that todos are stored in localStorage with the correct JSON keys ('title' and 'completed') by adding a todo and inspecting the localStorage structure

Starting URL: https://todomvc.com/examples/typescript-angular/#/

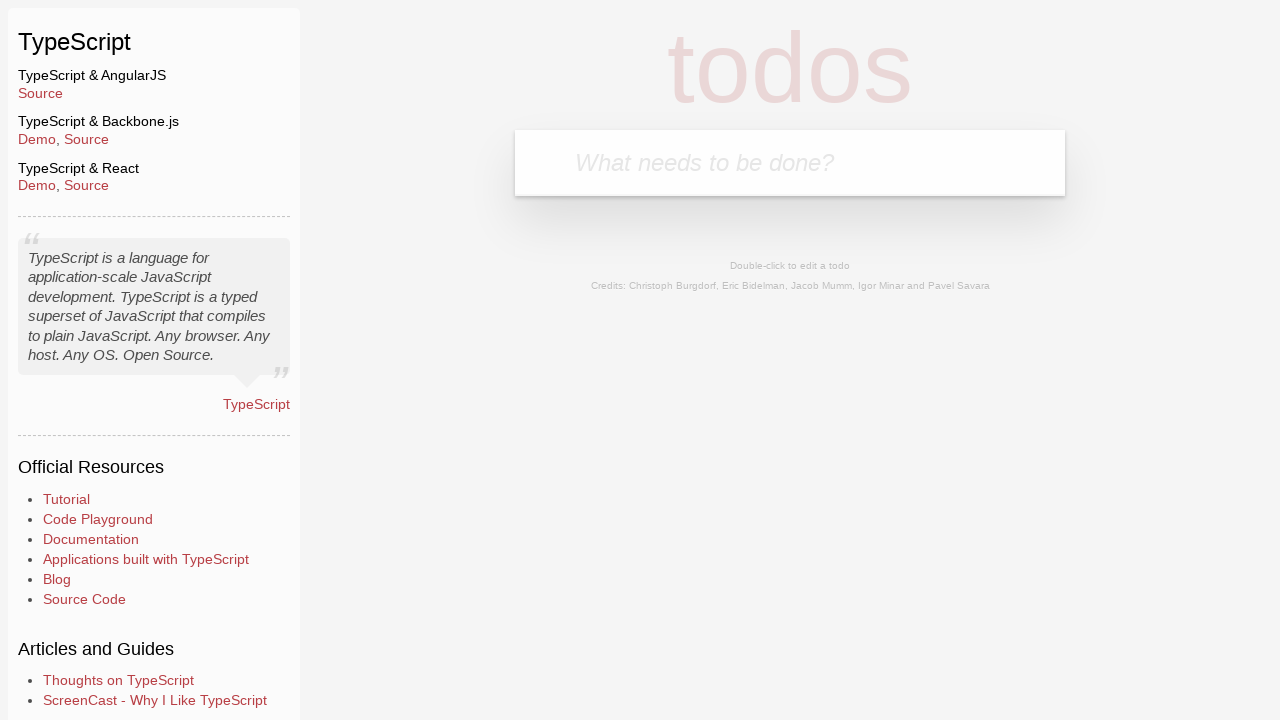

Filled new todo input with 'example' on .new-todo
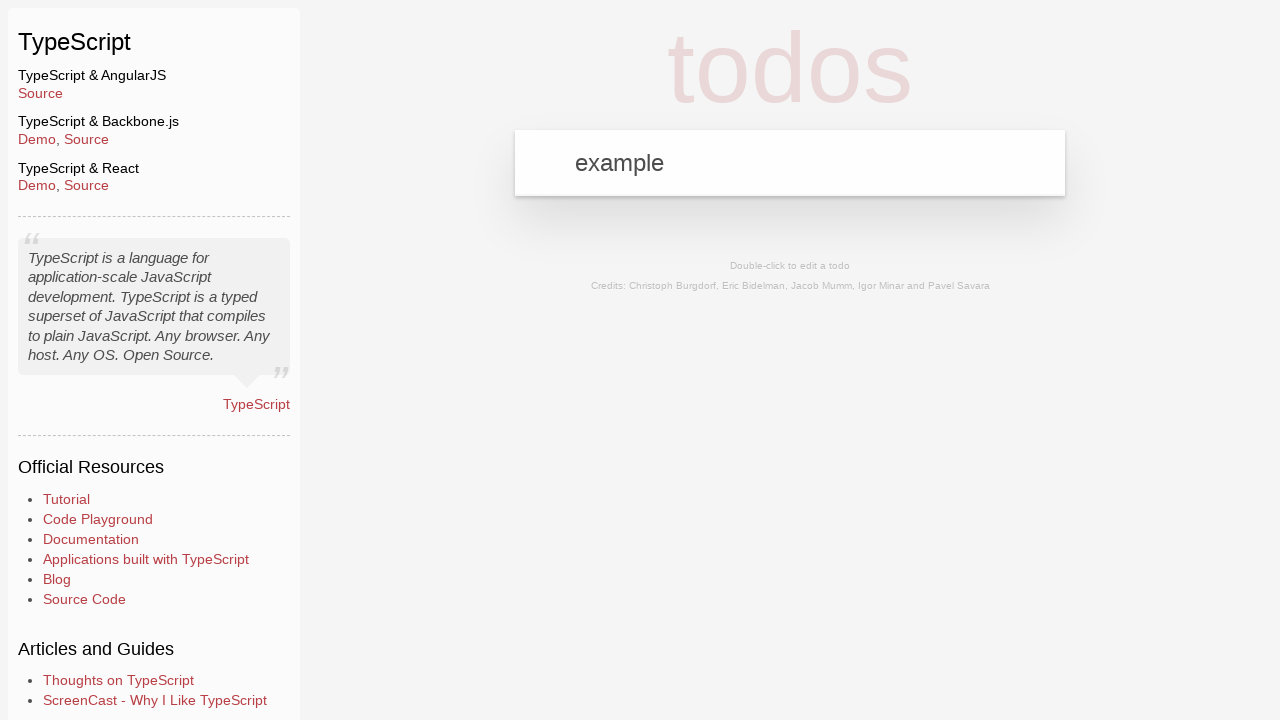

Pressed Enter to add the todo item on .new-todo
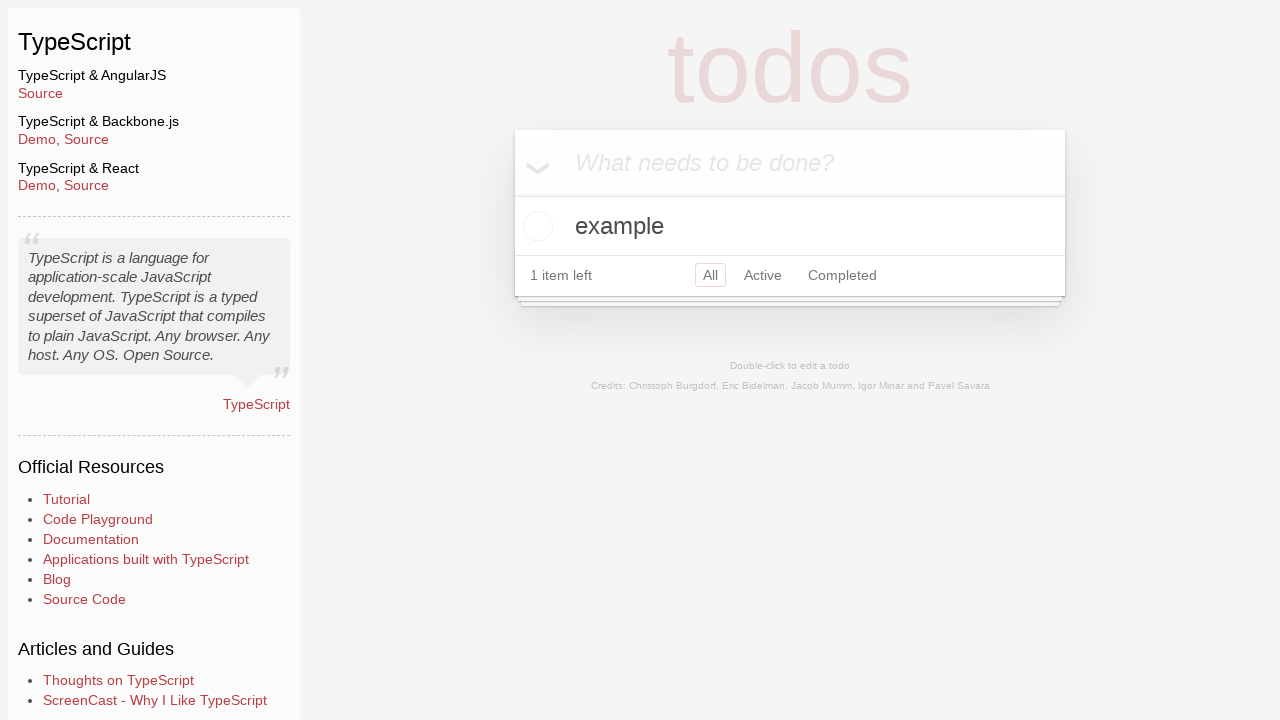

Todo item appeared in the list
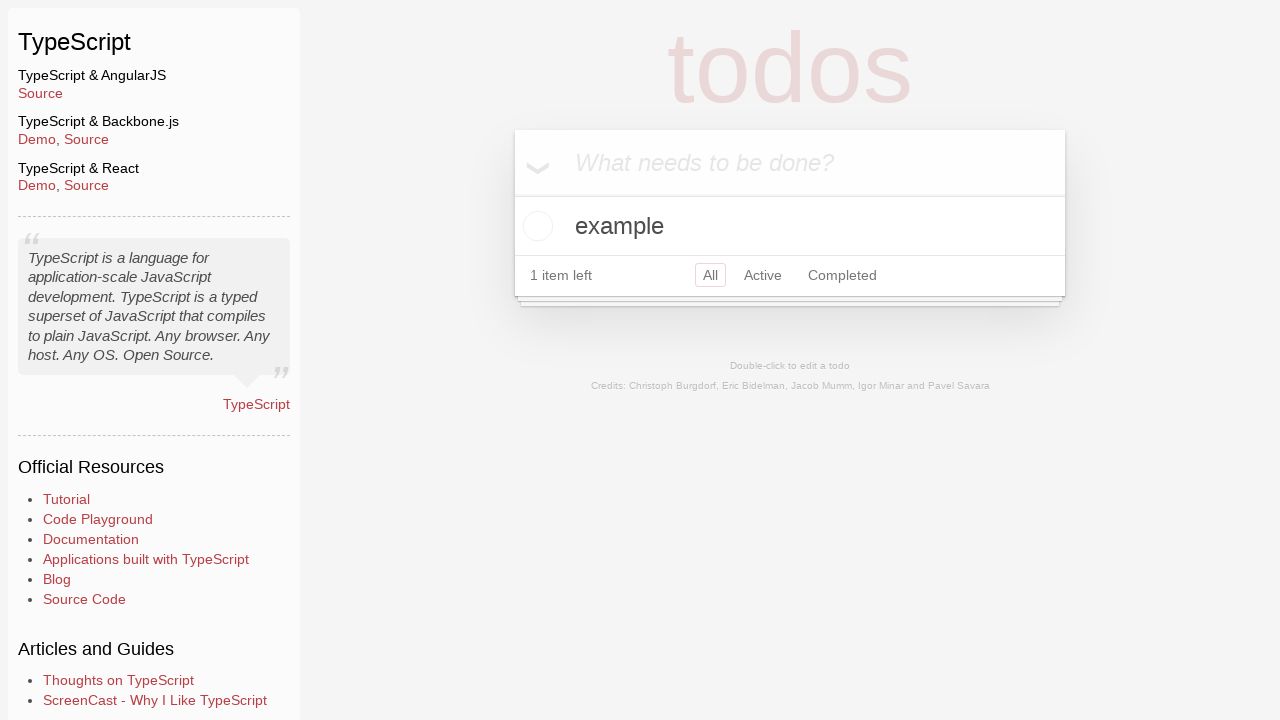

Retrieved localStorage data
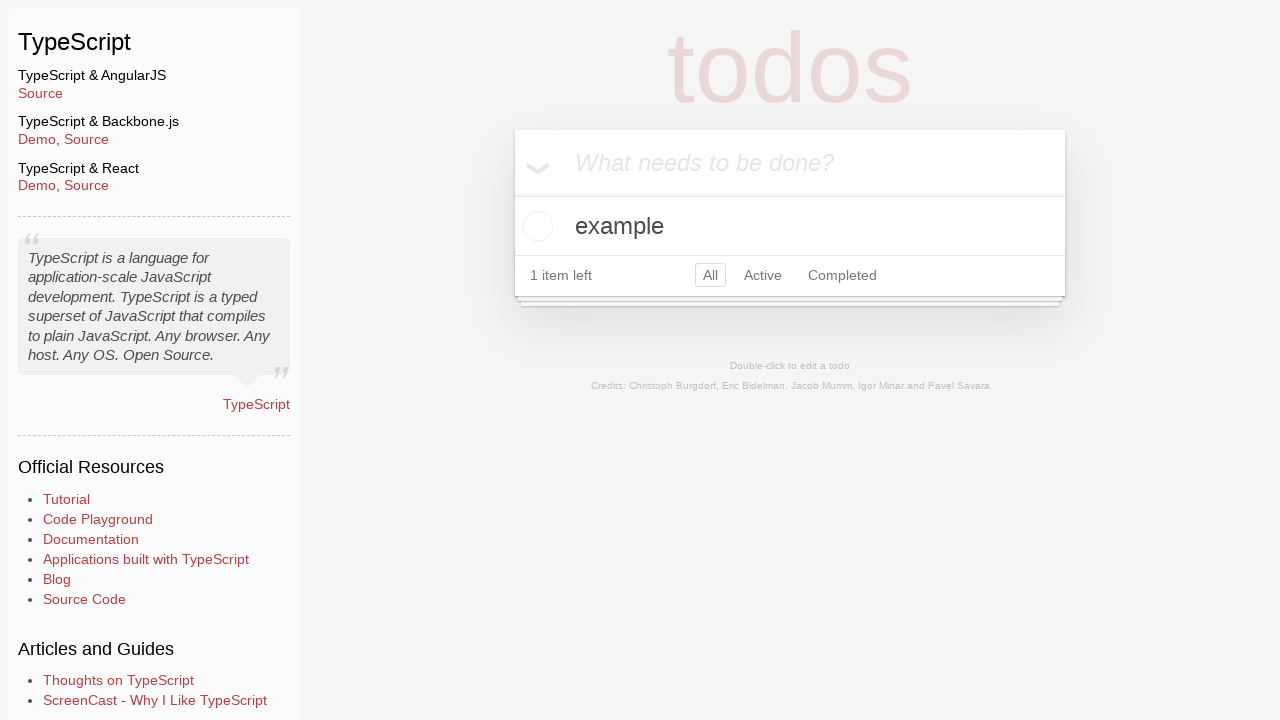

Parsed localStorage JSON data
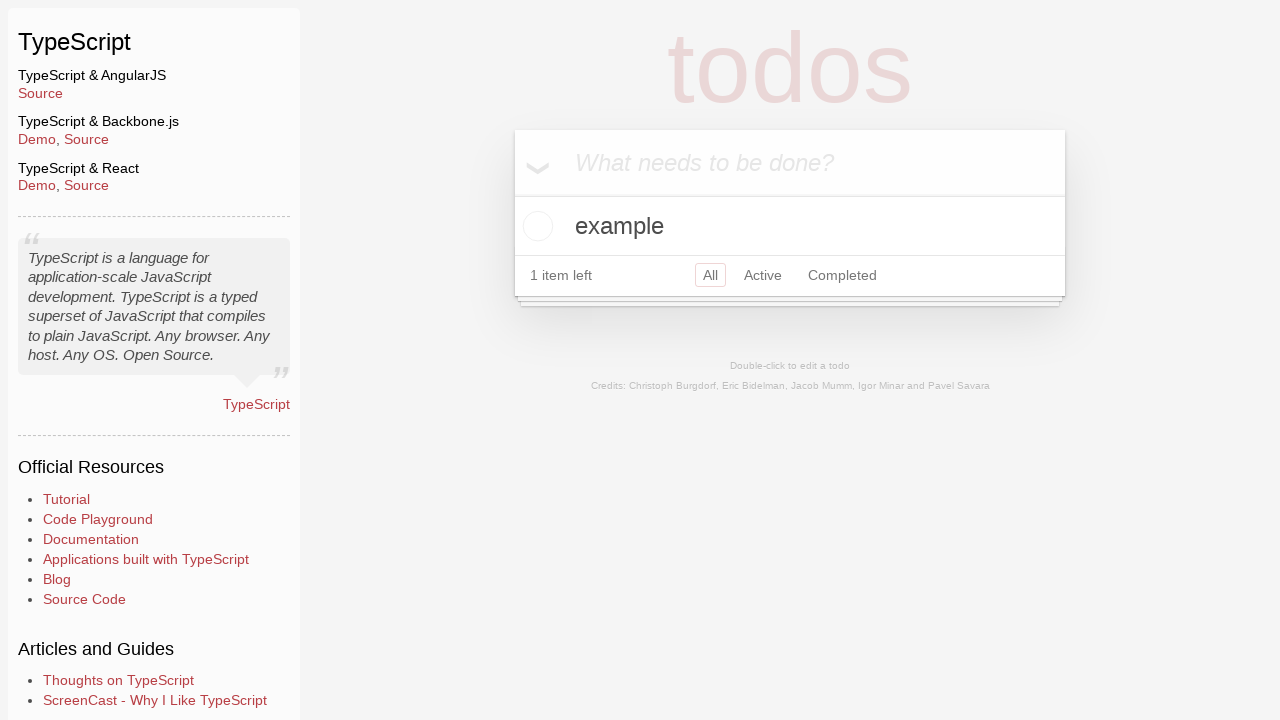

Found todos key in localStorage: 'todos-angularjs-typescript'
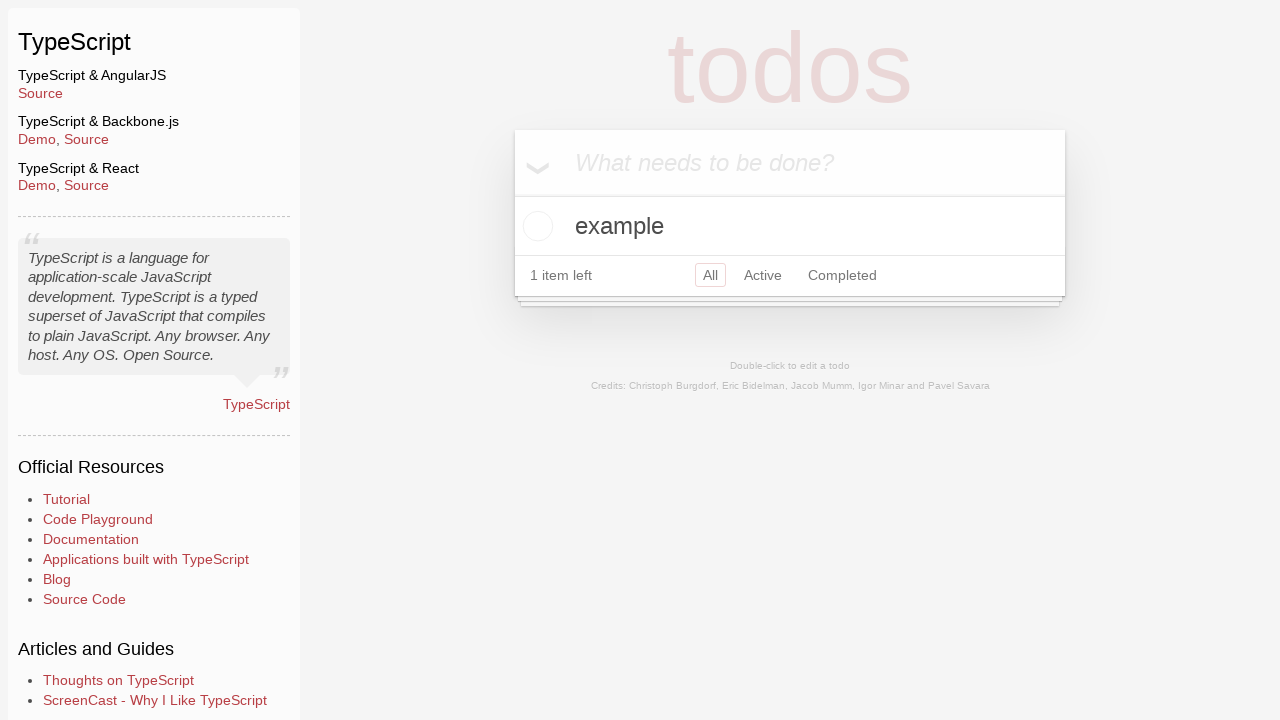

Parsed todos array from localStorage
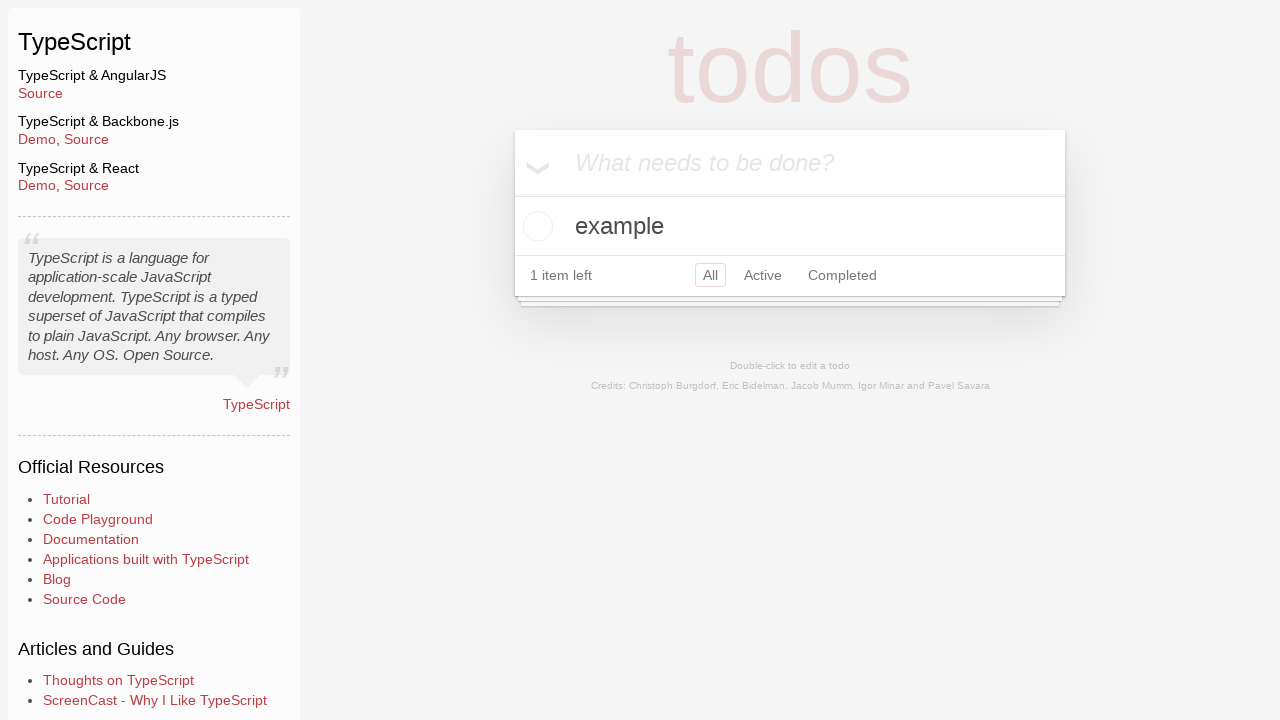

Extracted keys from first todo: ['title', 'completed']
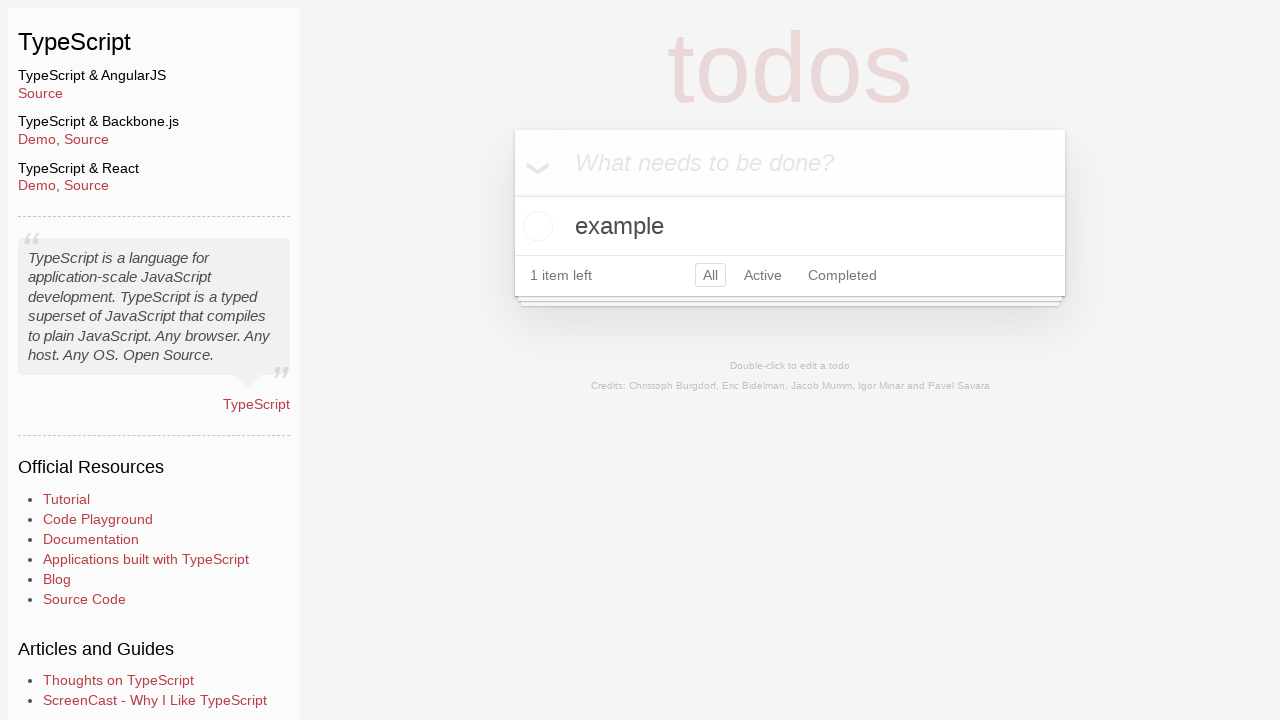

Asserted that todo object has exactly 2 keys
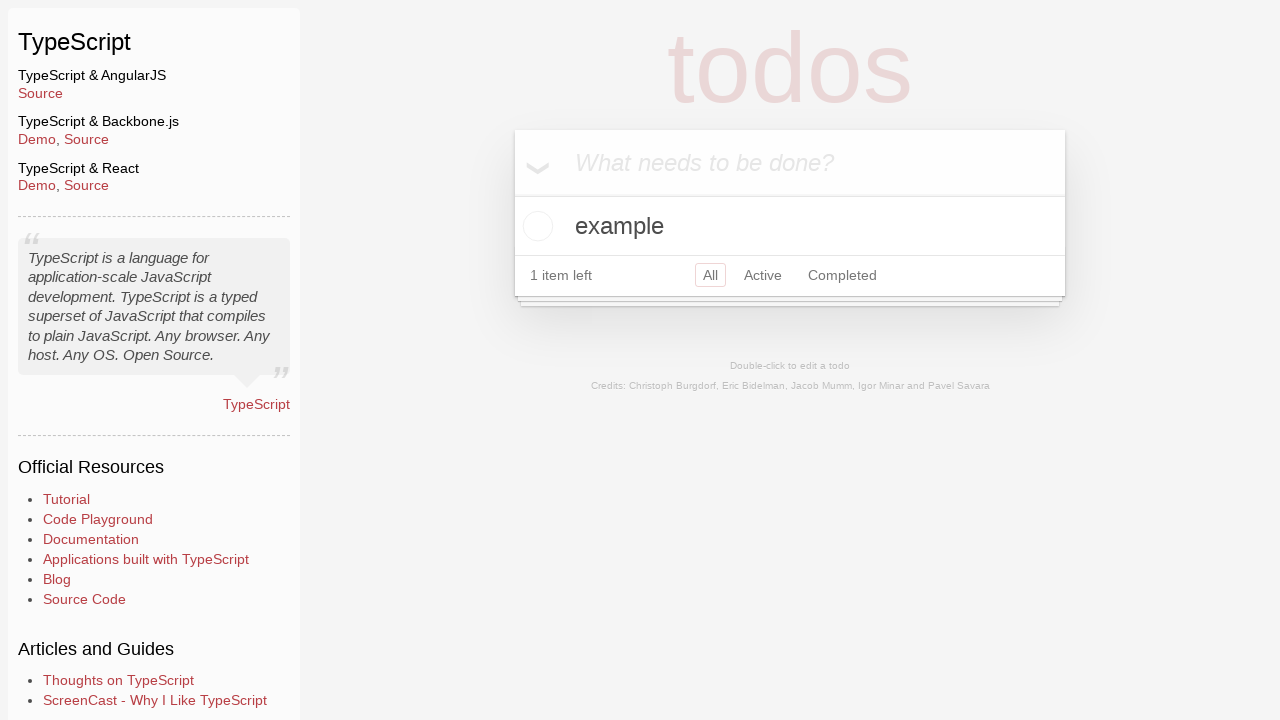

Asserted that 'title' key exists in todo object
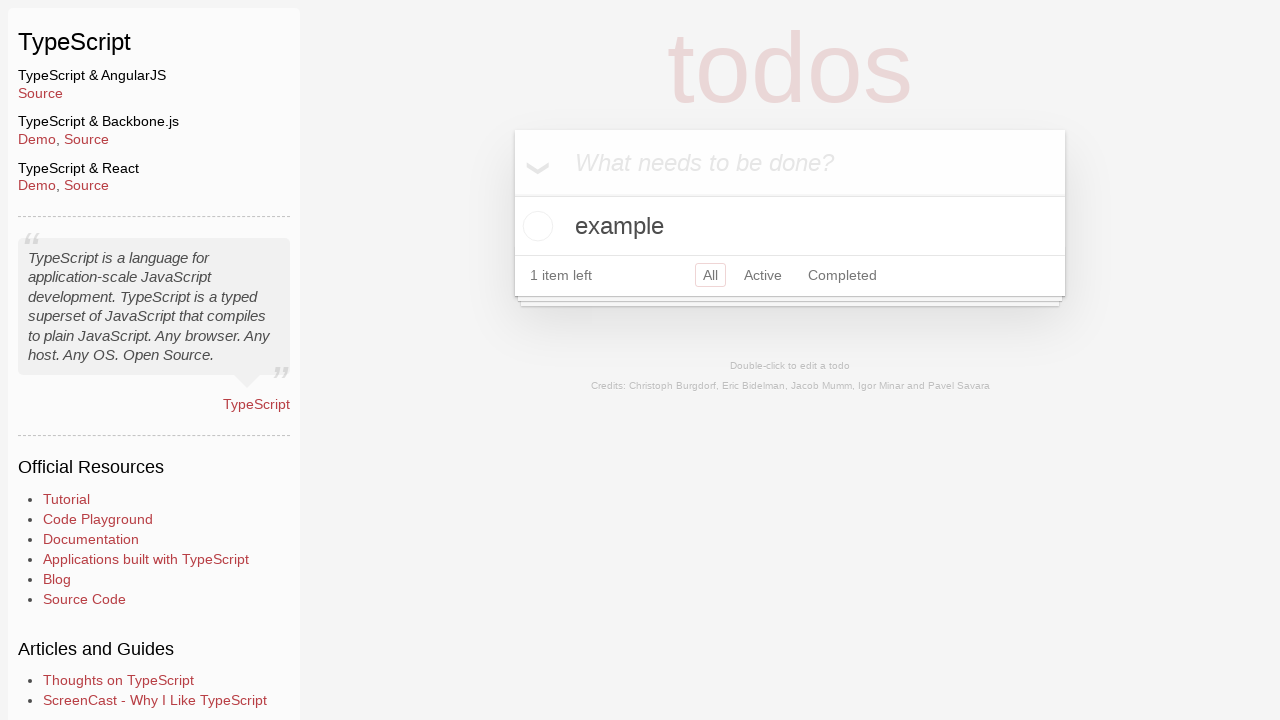

Asserted that 'completed' key exists in todo object
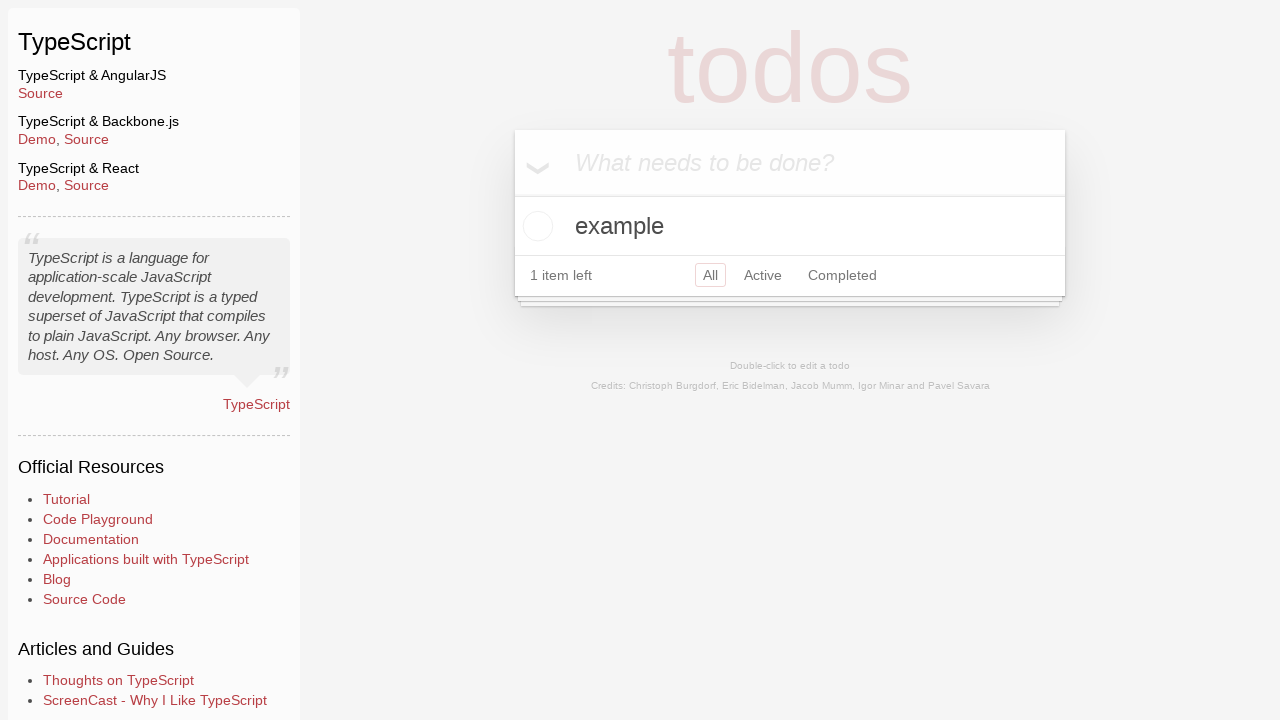

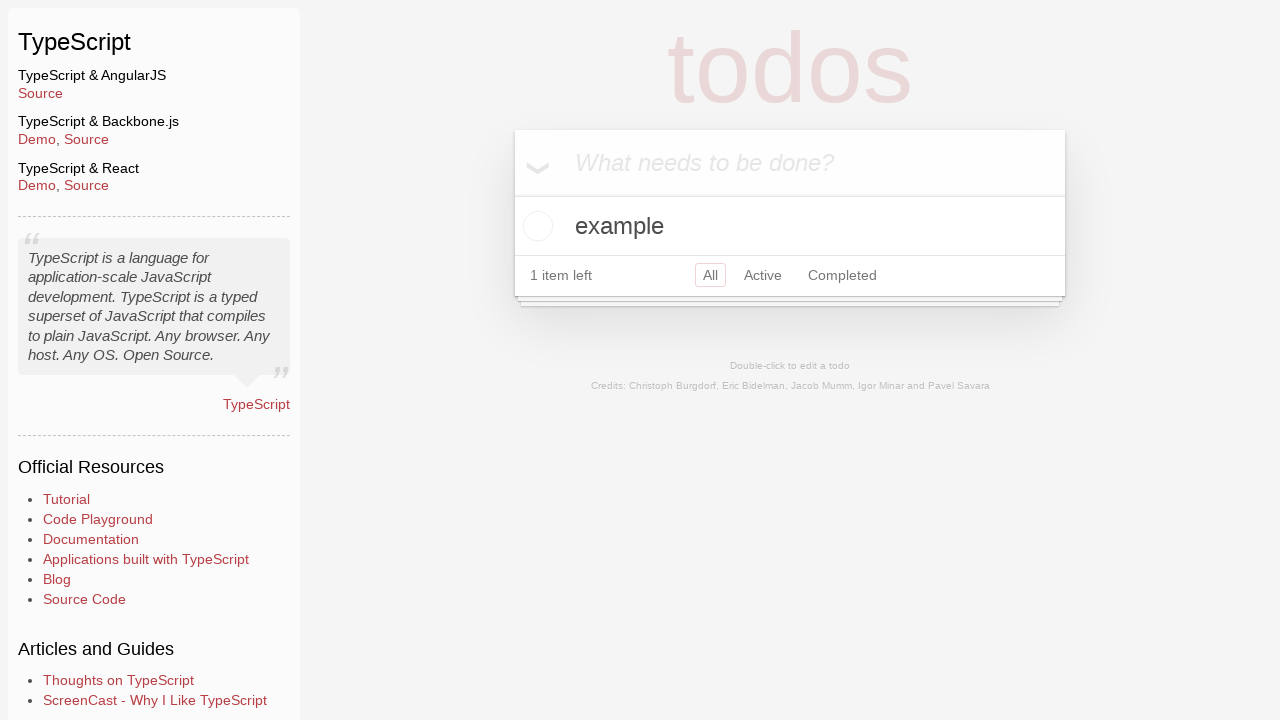